Navigates to webdriver.io and verifies the URL is correct

Starting URL: https://webdriver.io

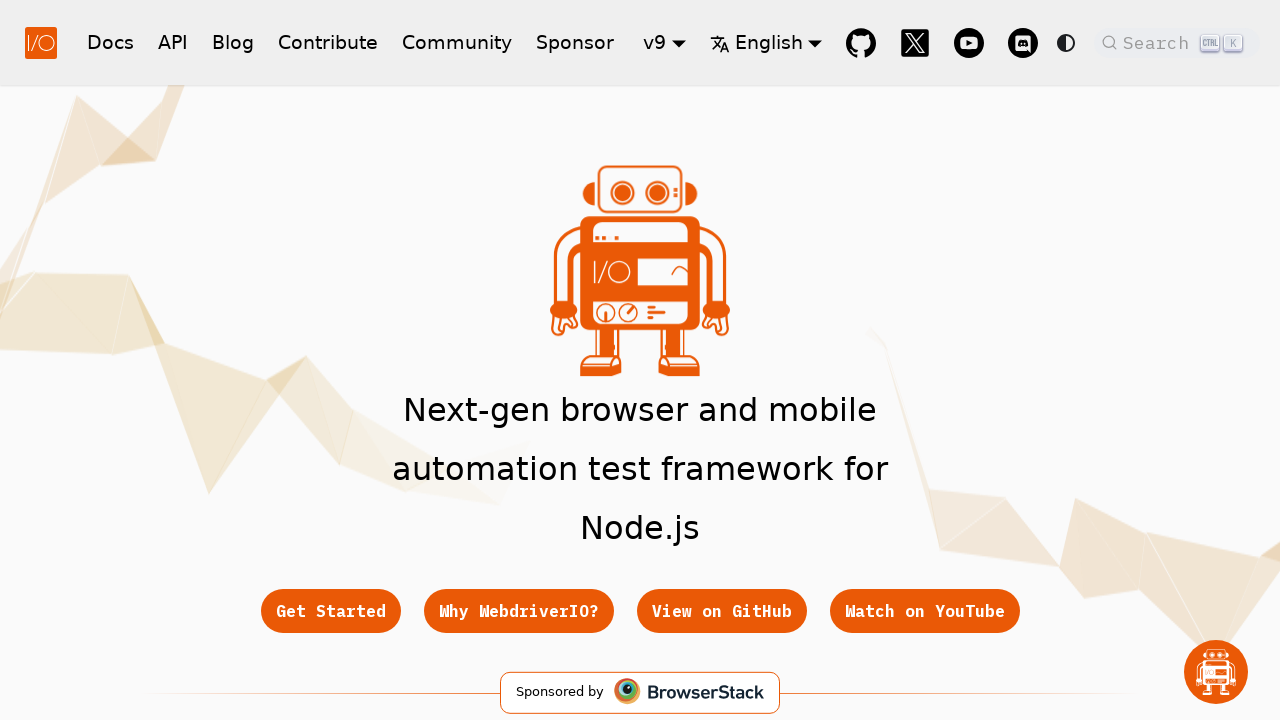

Verified that page URL is https://webdriver.io/
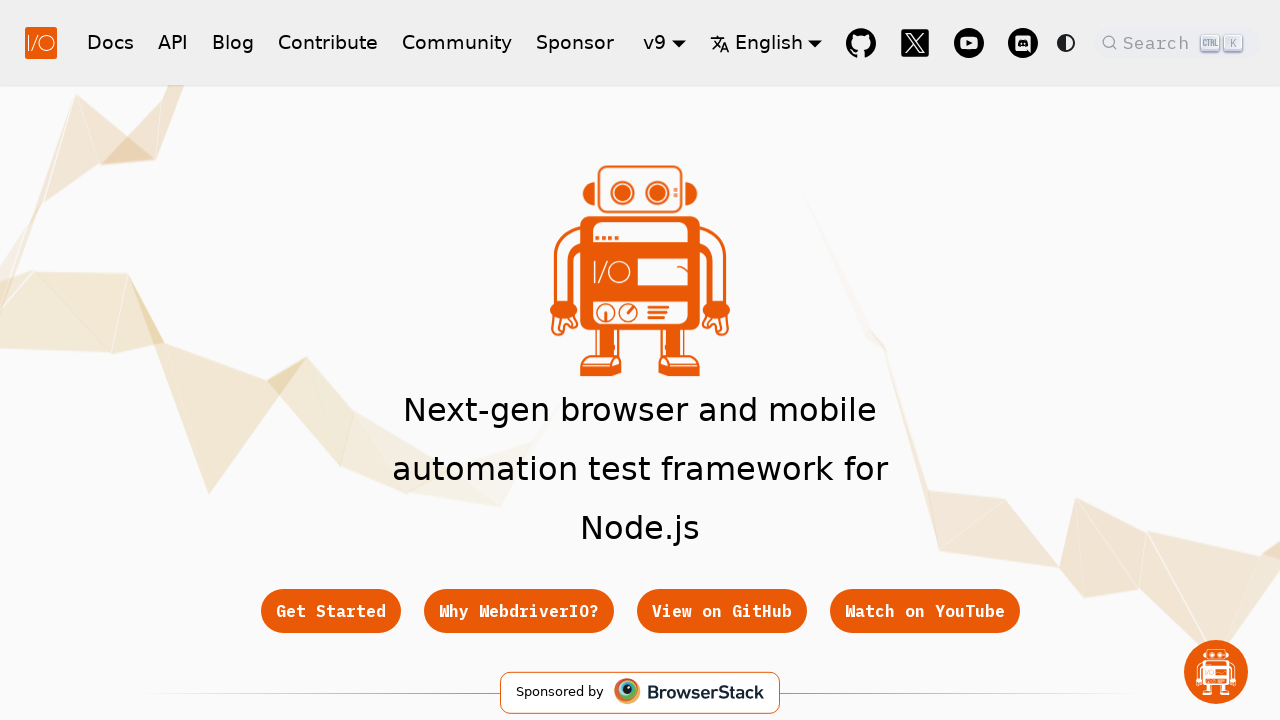

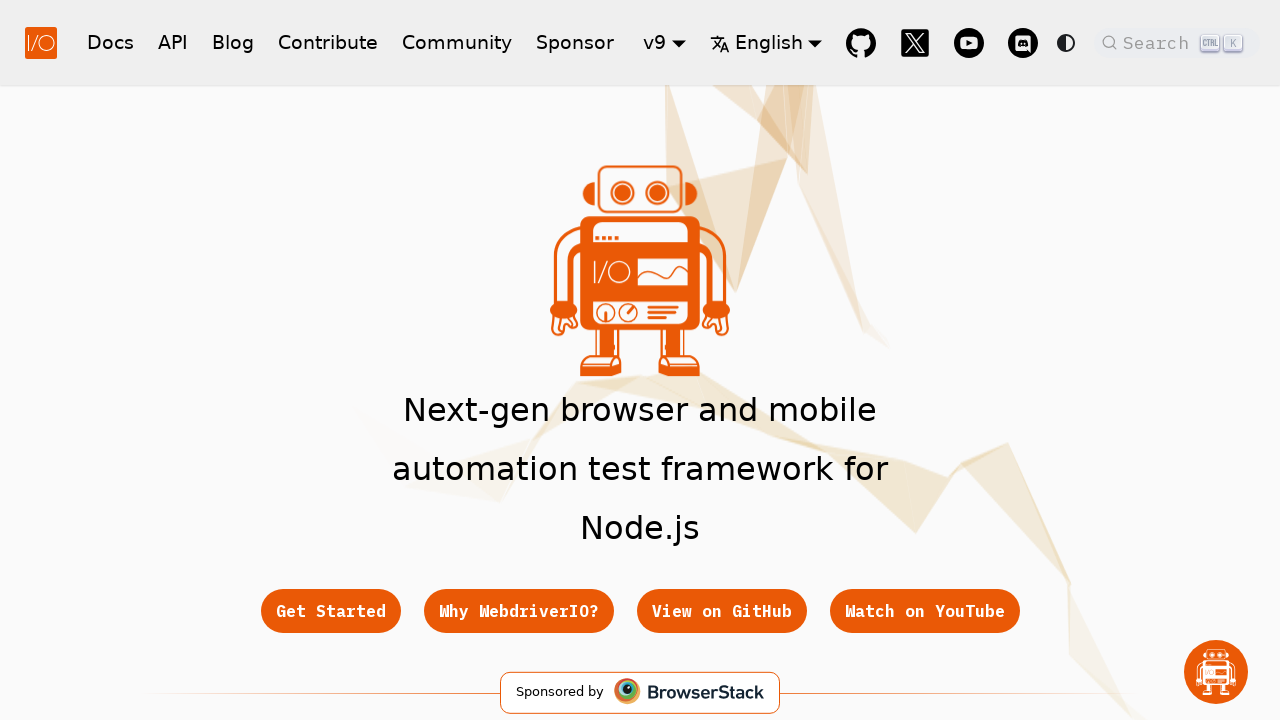